Tests Wikipedia search widget by searching for "selenium", clicking on multiple search result links to open them in new tabs, and then closing a specific tab based on its title

Starting URL: https://testautomationpractice.blogspot.com/

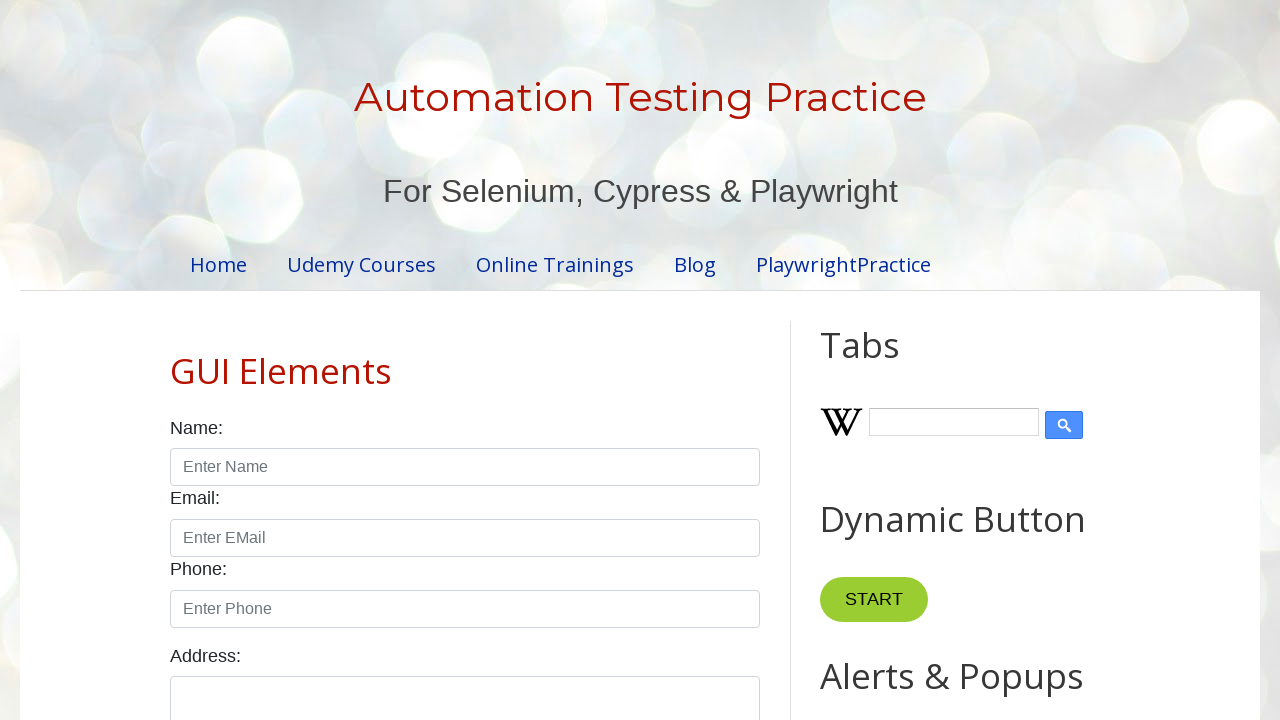

Filled Wikipedia search field with 'selenium' on #Wikipedia1_wikipedia-search-input
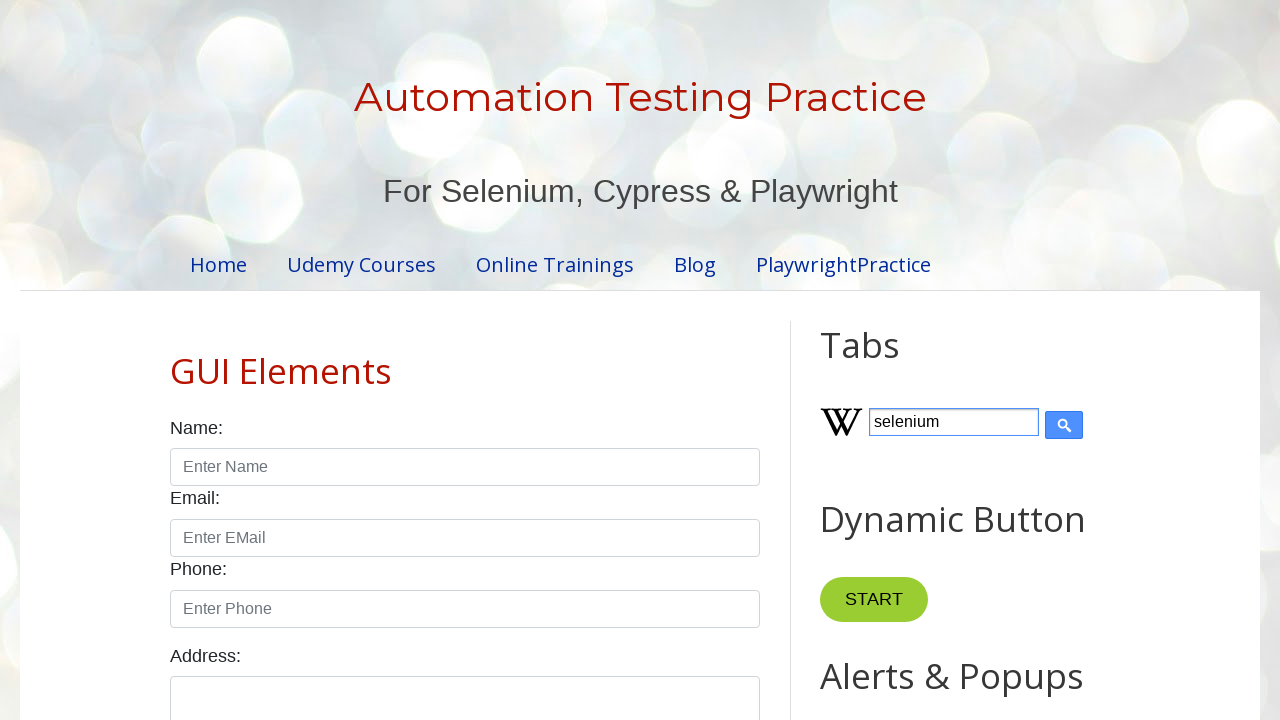

Pressed Enter to search for selenium on #Wikipedia1_wikipedia-search-input
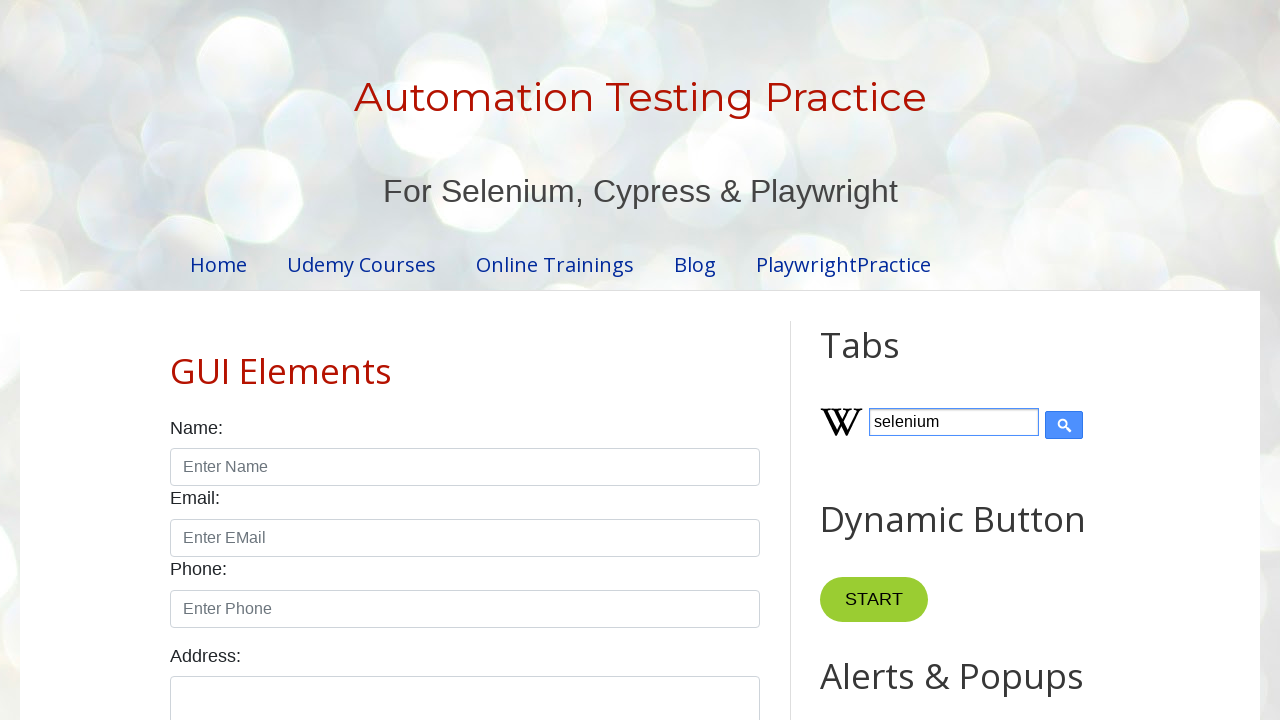

Search results container loaded
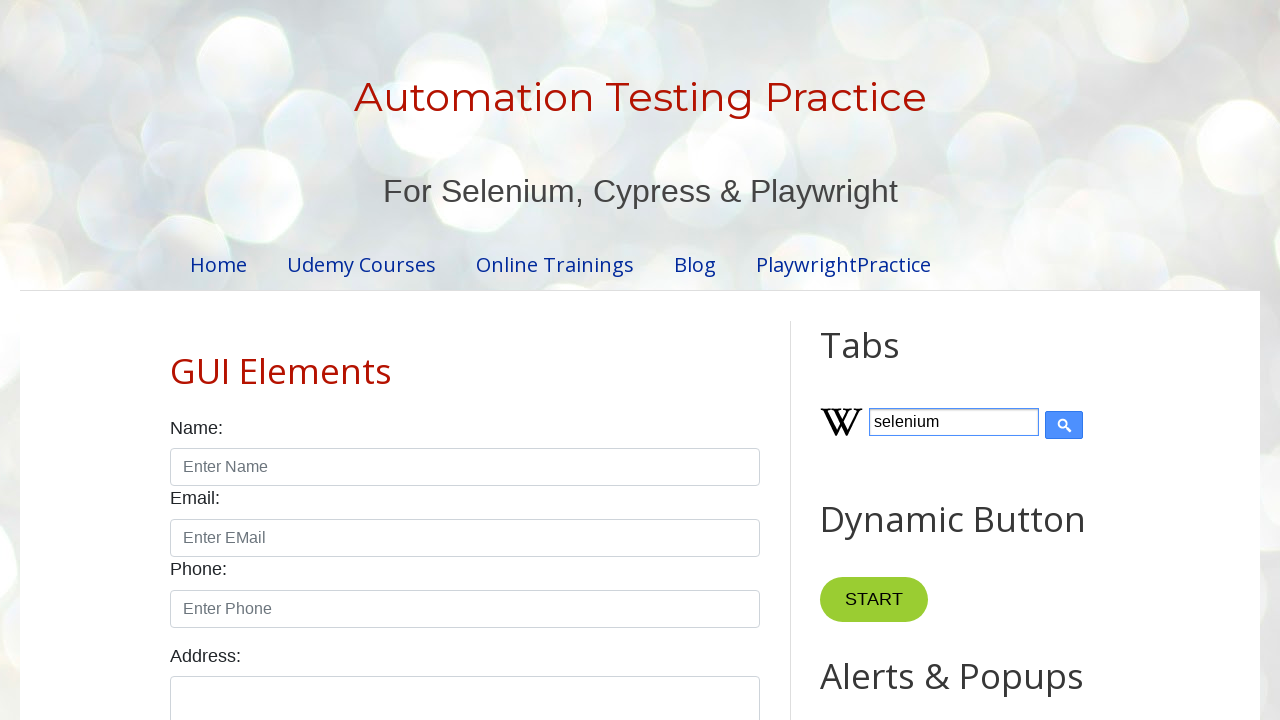

Waited 5 seconds for search results to fully render
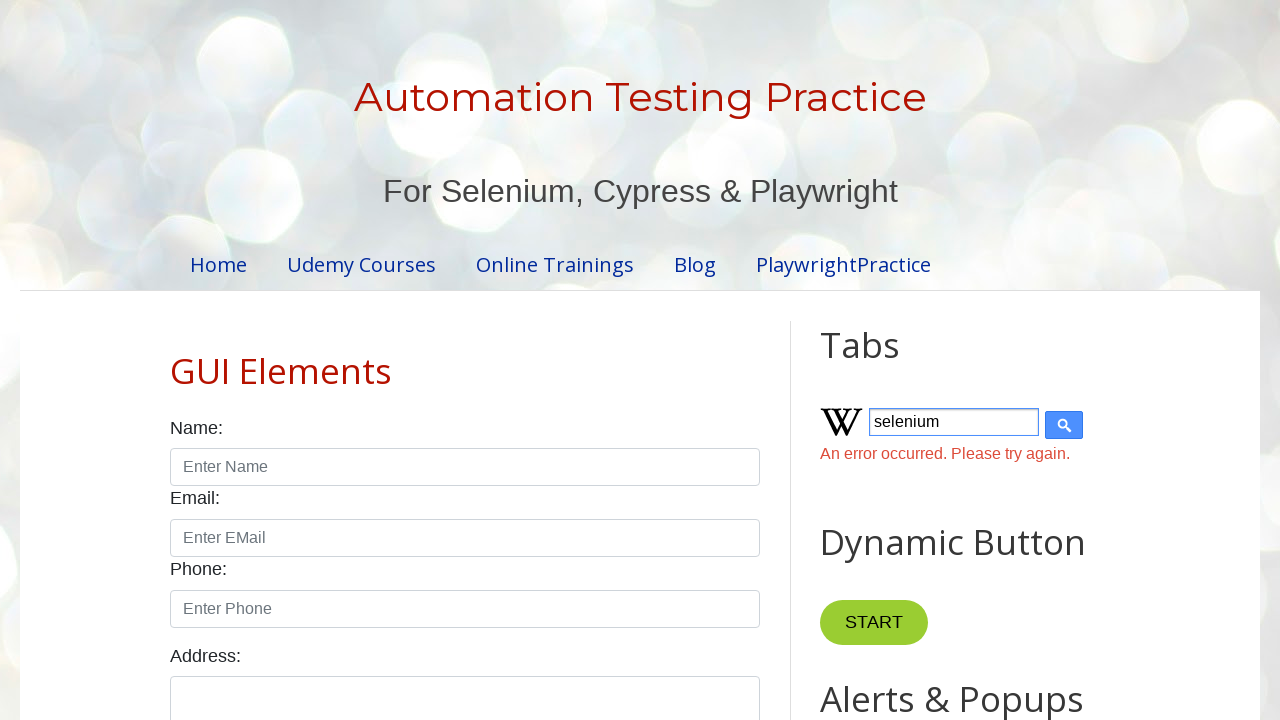

Found 0 search result links
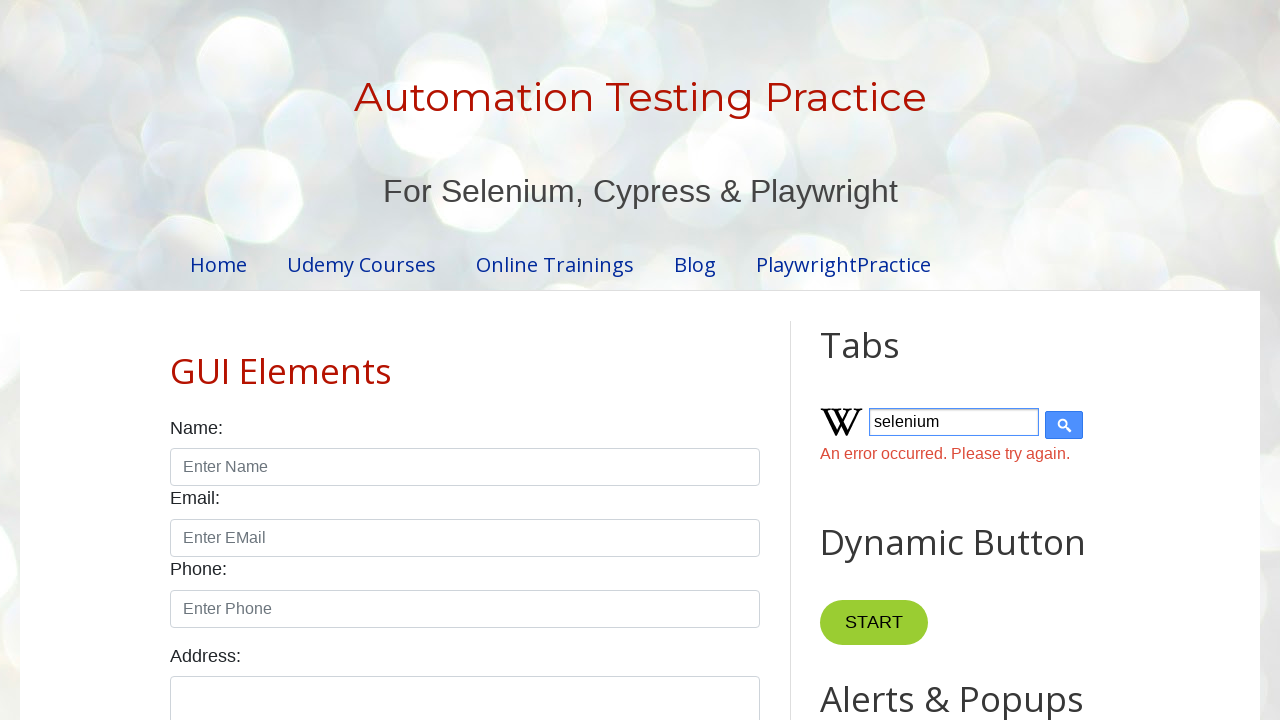

Retrieved 1 open tabs
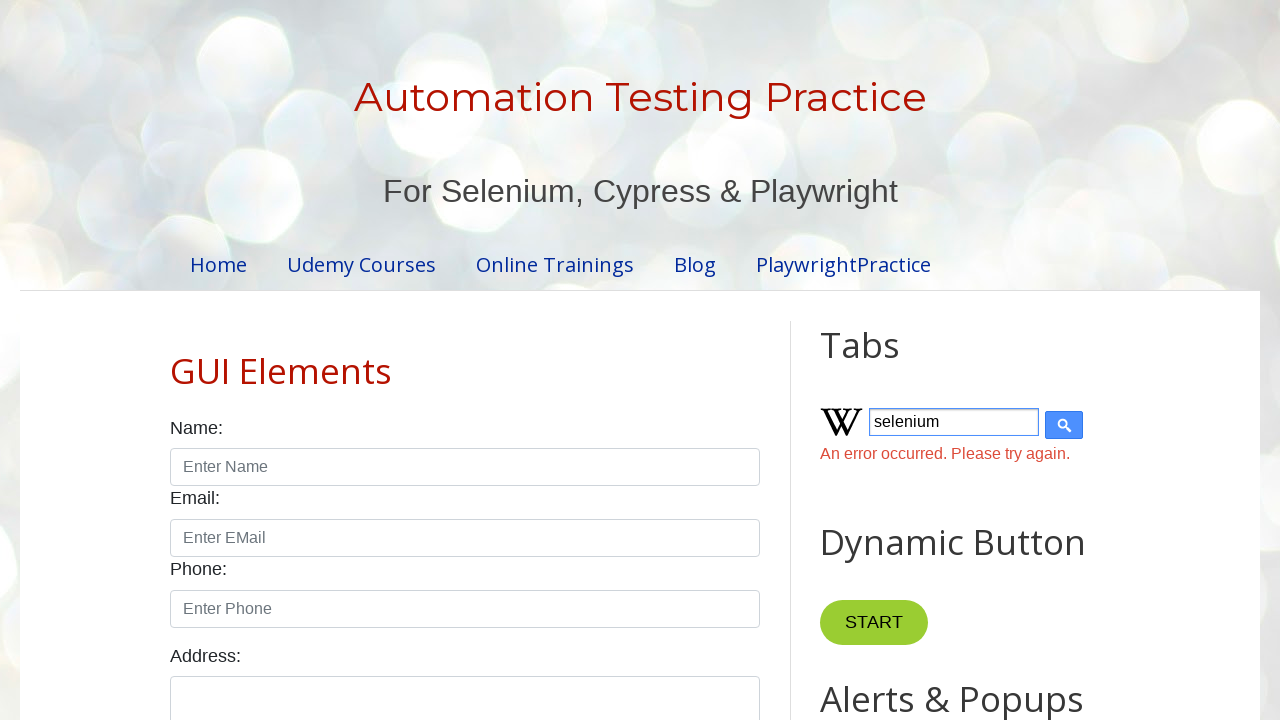

Waited 2 seconds before checking tab title
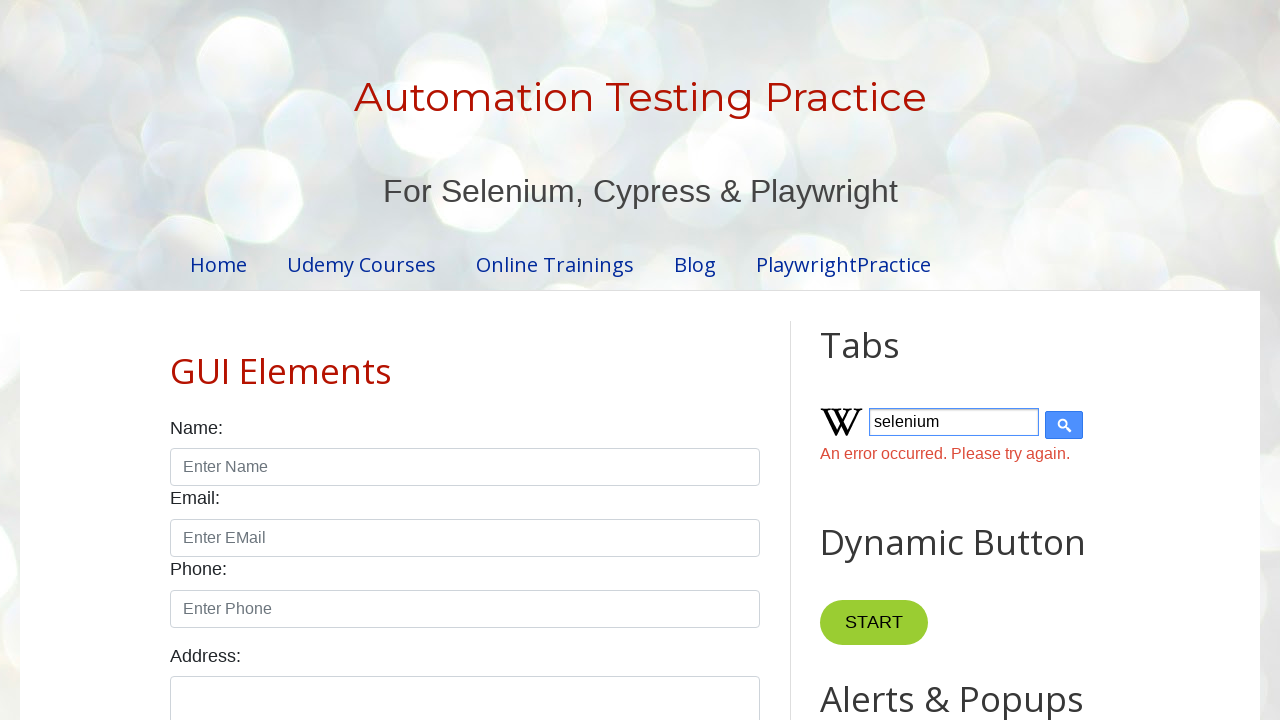

Waited 5 seconds after closing tab
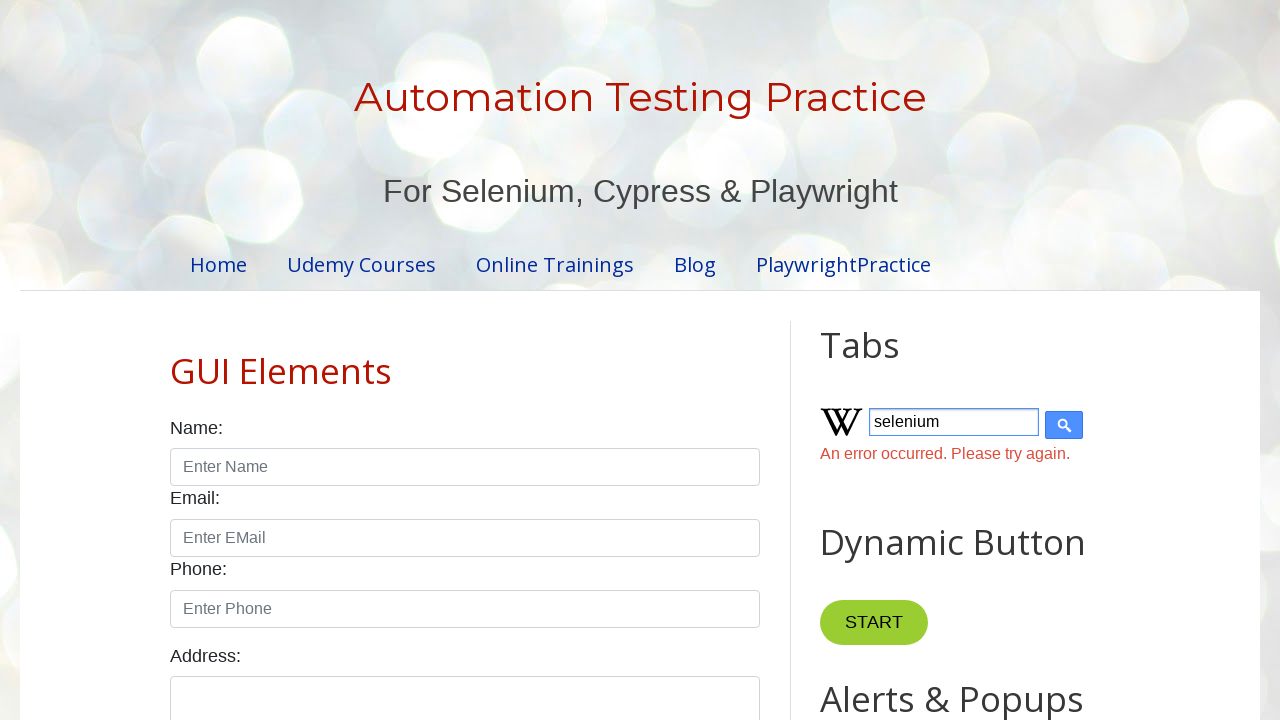

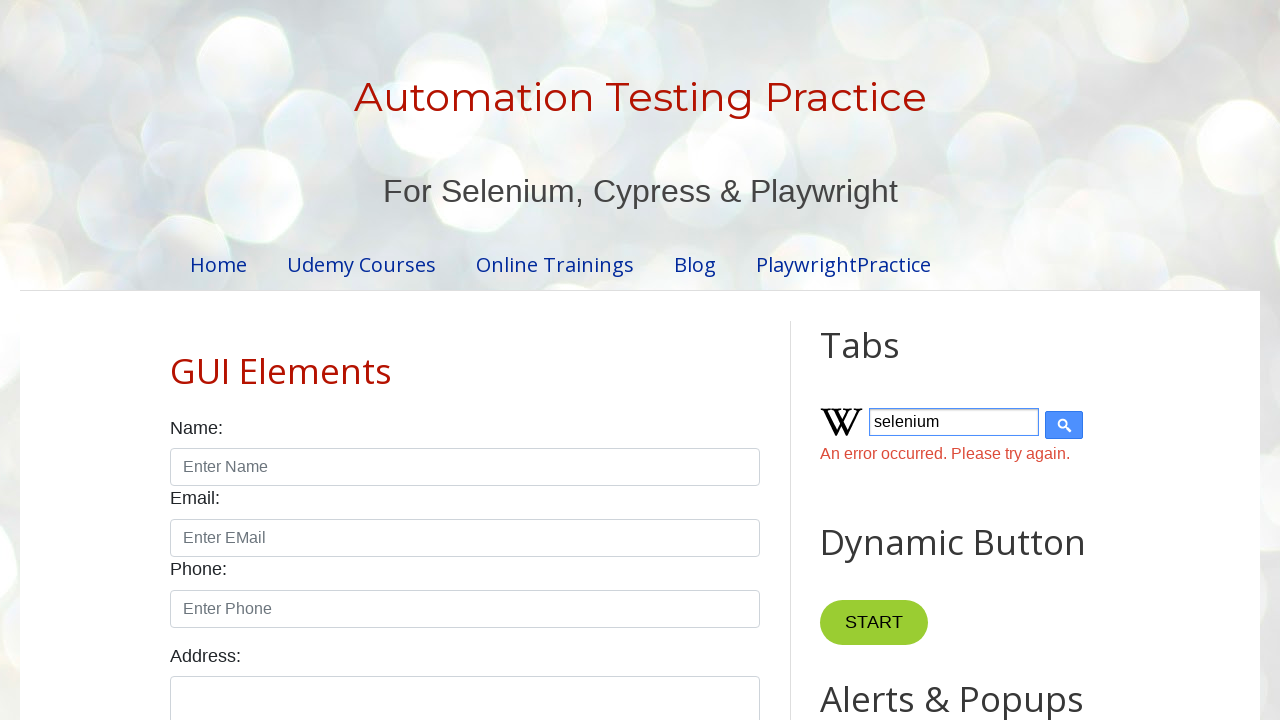